Tests a calculator form by extracting two numbers from the page, calculating their sum, selecting the result from a dropdown, and submitting the form

Starting URL: http://suninjuly.github.io/selects1.html

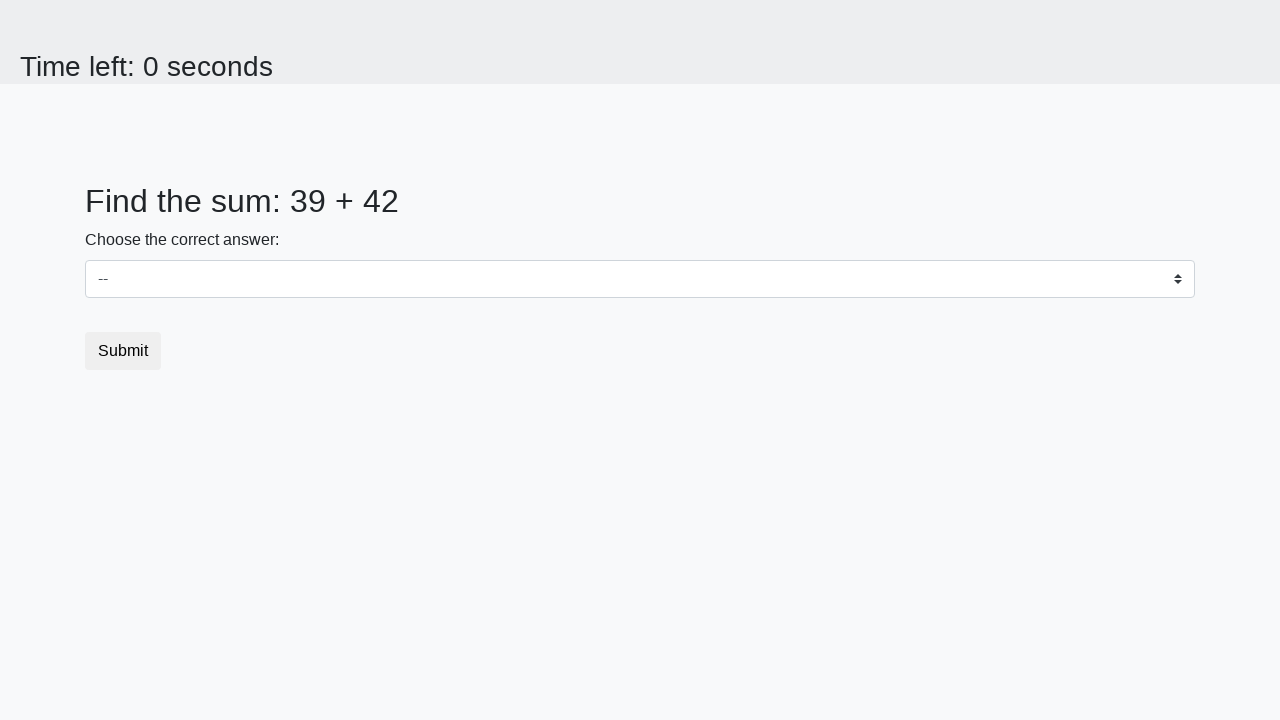

Located first number element (#num1)
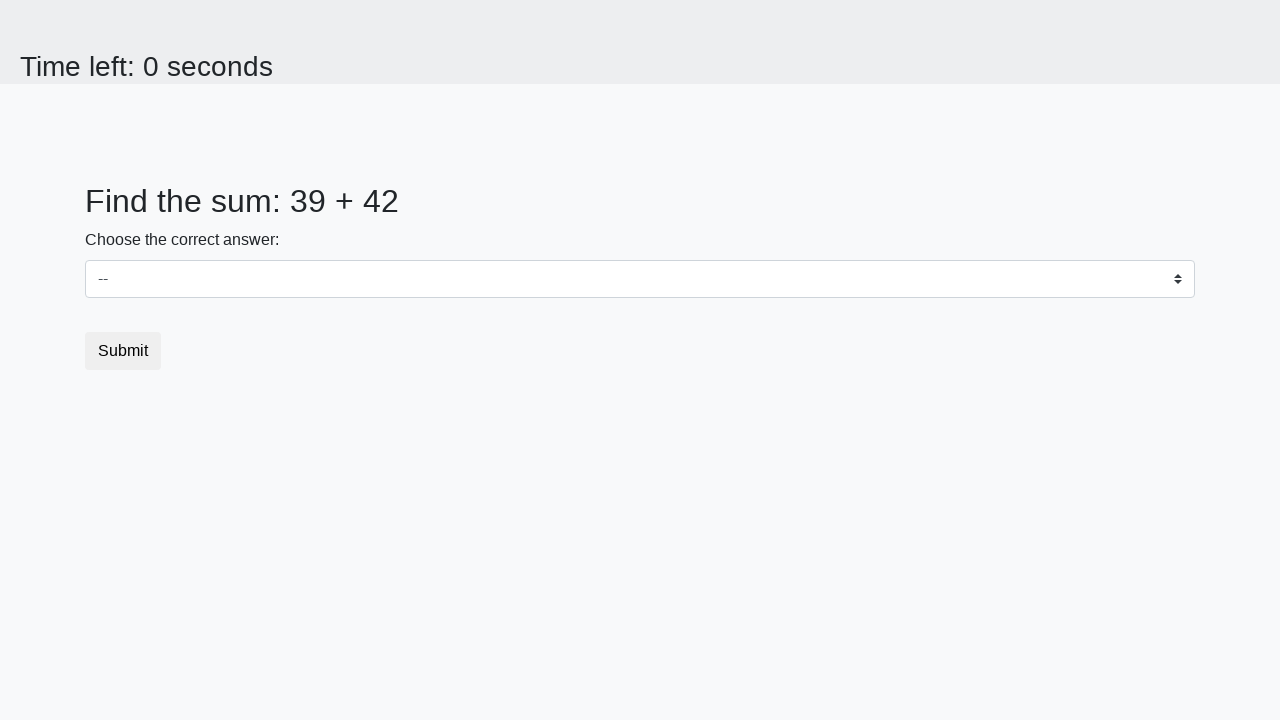

Located second number element (#num2)
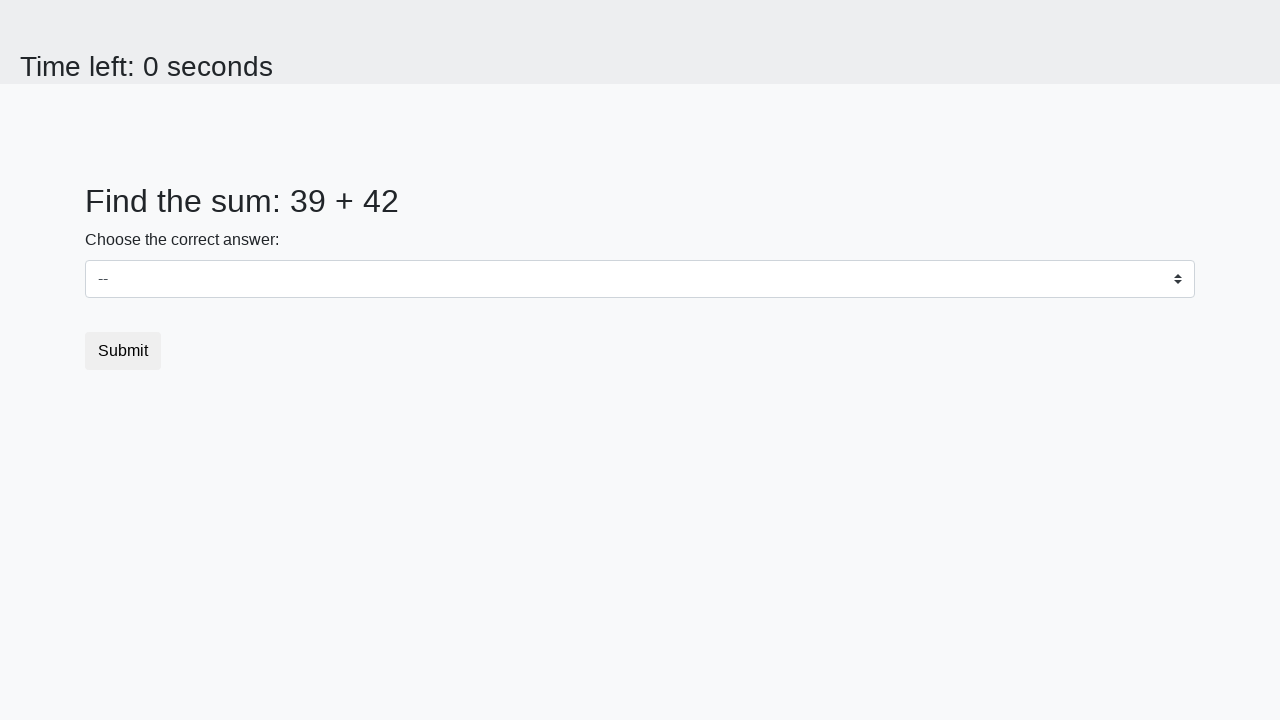

Extracted first number: 39
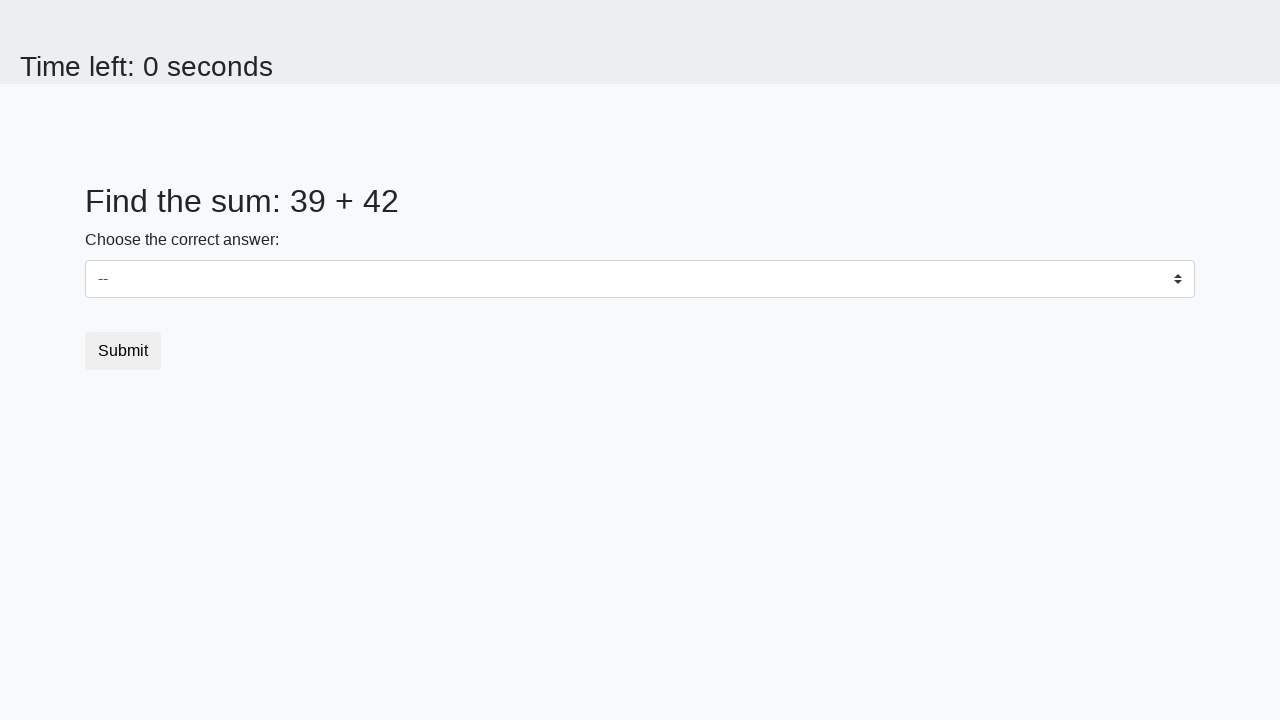

Extracted second number: 42
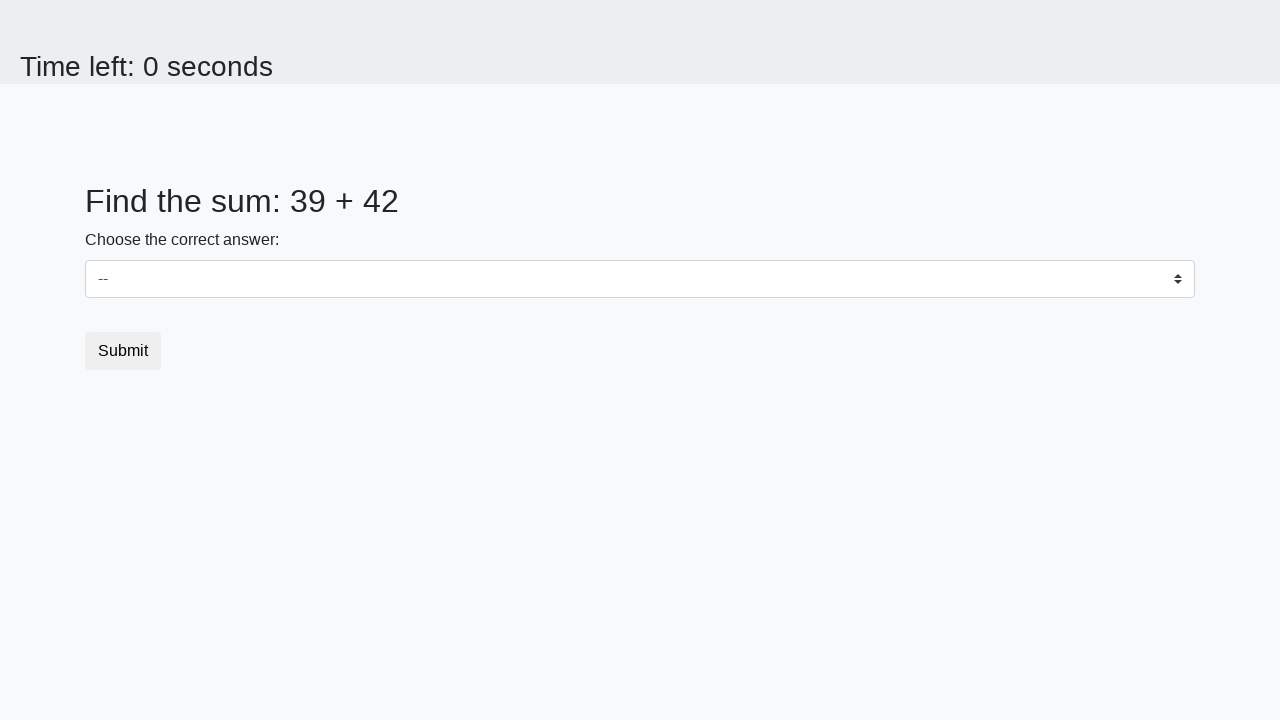

Calculated sum: 39 + 42 = 81
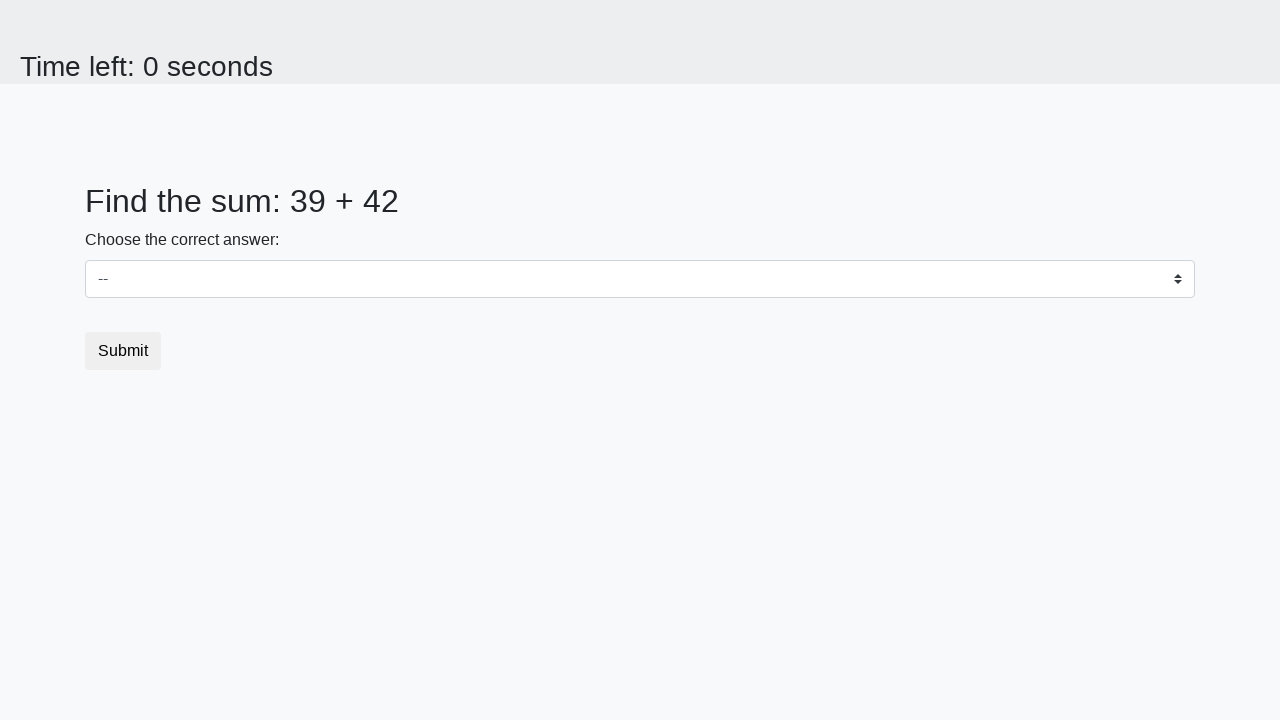

Selected result '81' from dropdown on #dropdown
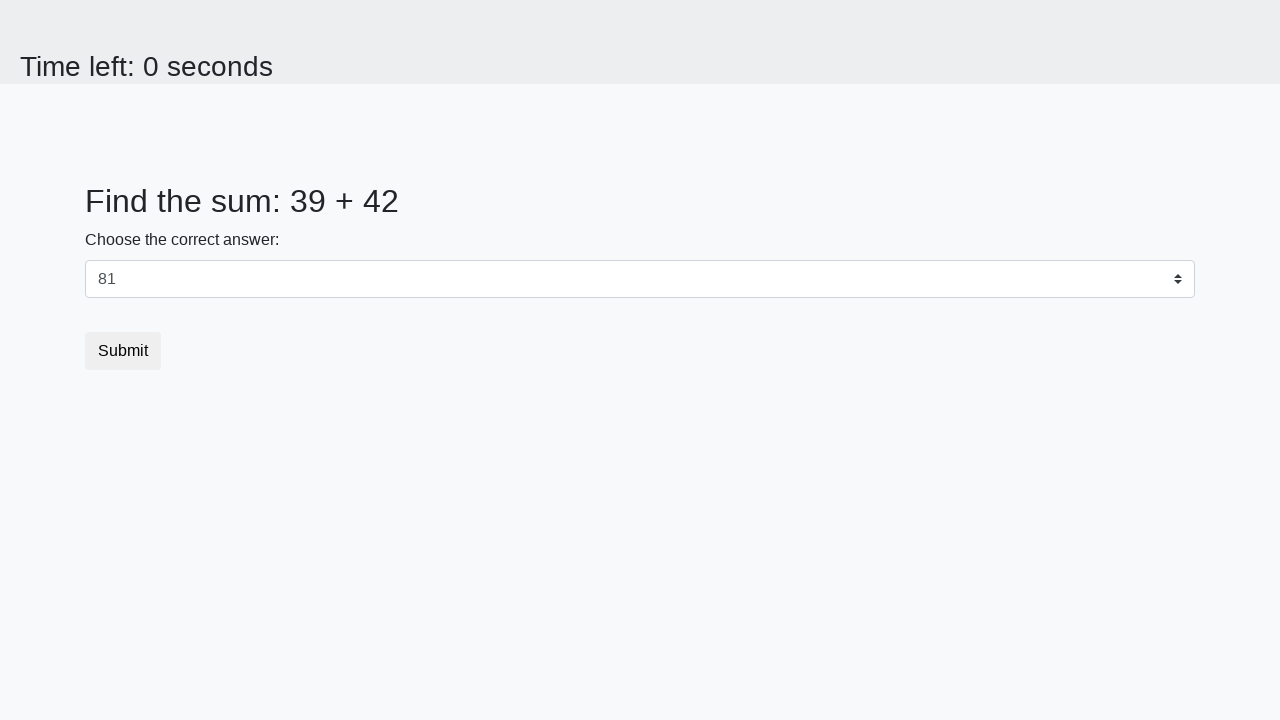

Clicked submit button to submit the form at (123, 351) on button[type='submit']
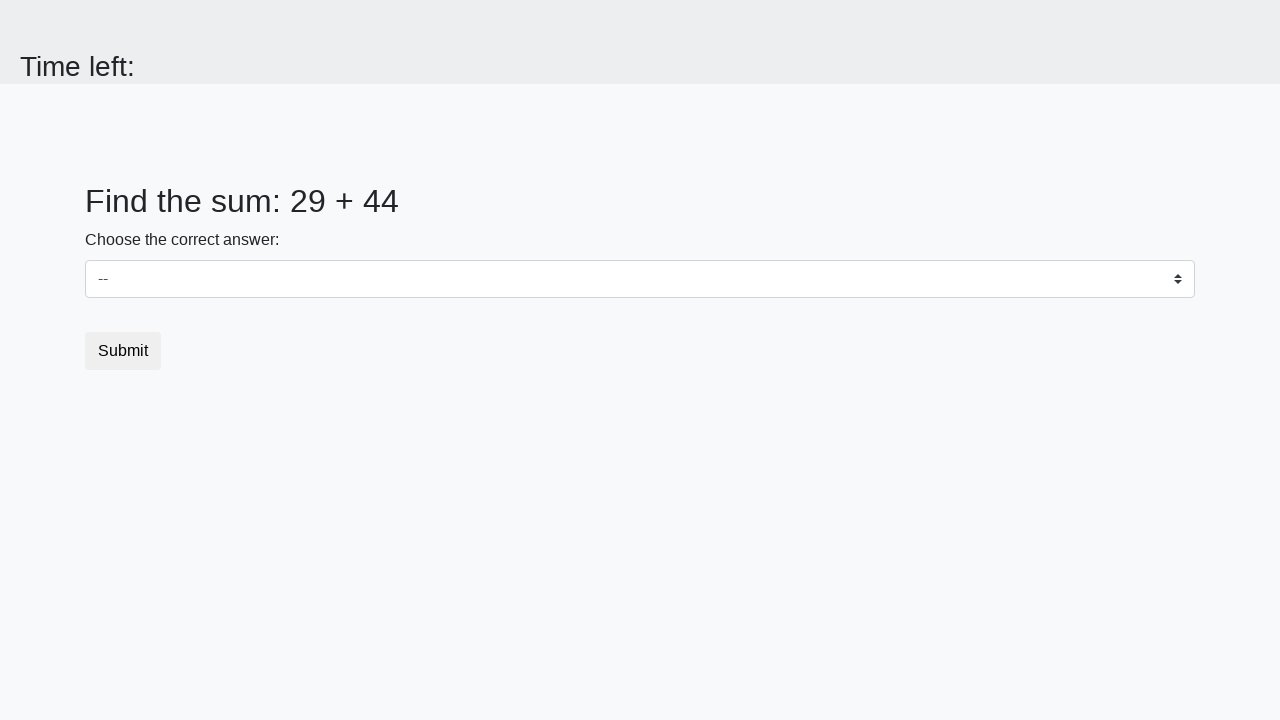

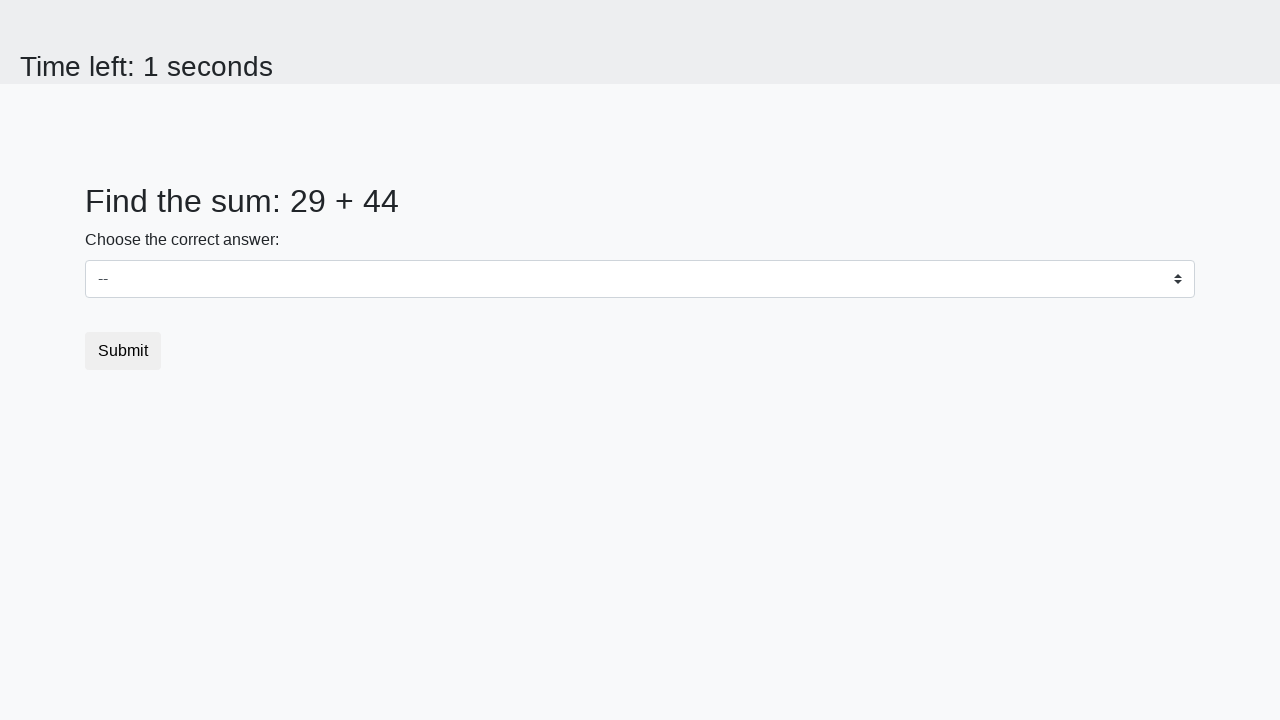